Tests adding todo items by filling the input field and pressing Enter, then verifying the items appear in the list

Starting URL: https://demo.playwright.dev/todomvc

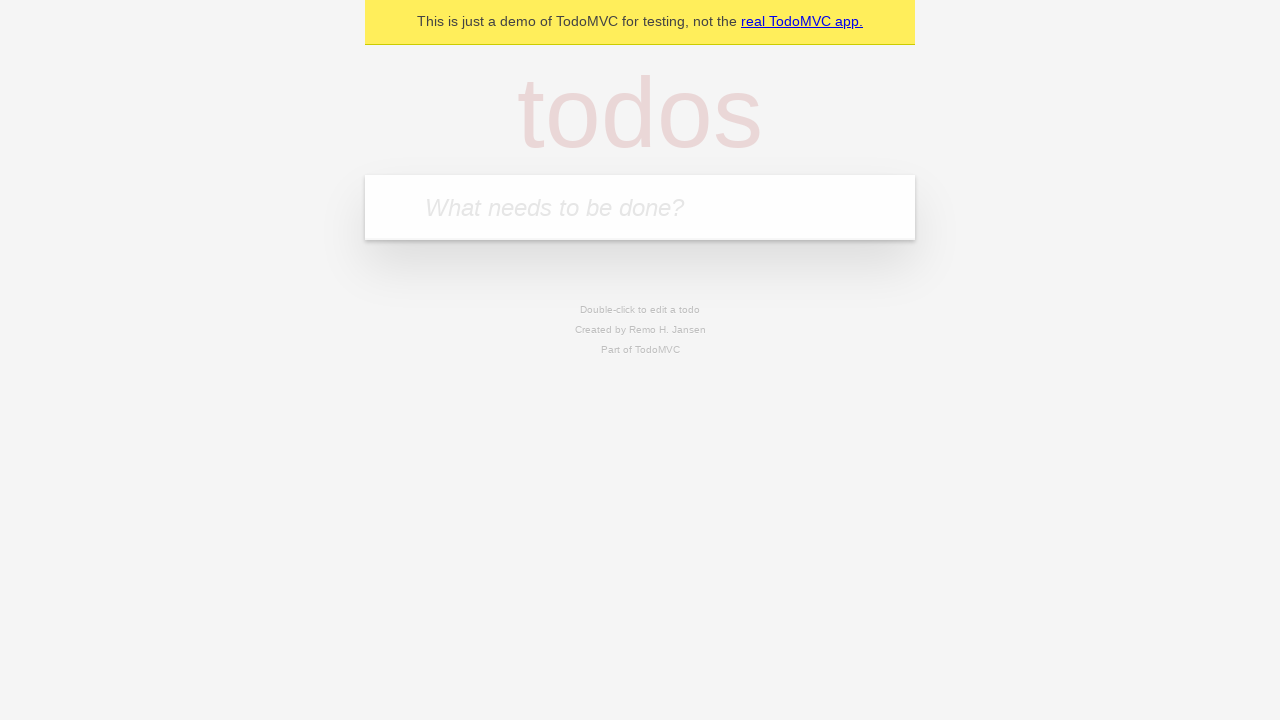

Filled todo input field with 'buy some cheese' on internal:attr=[placeholder="What needs to be done?"i]
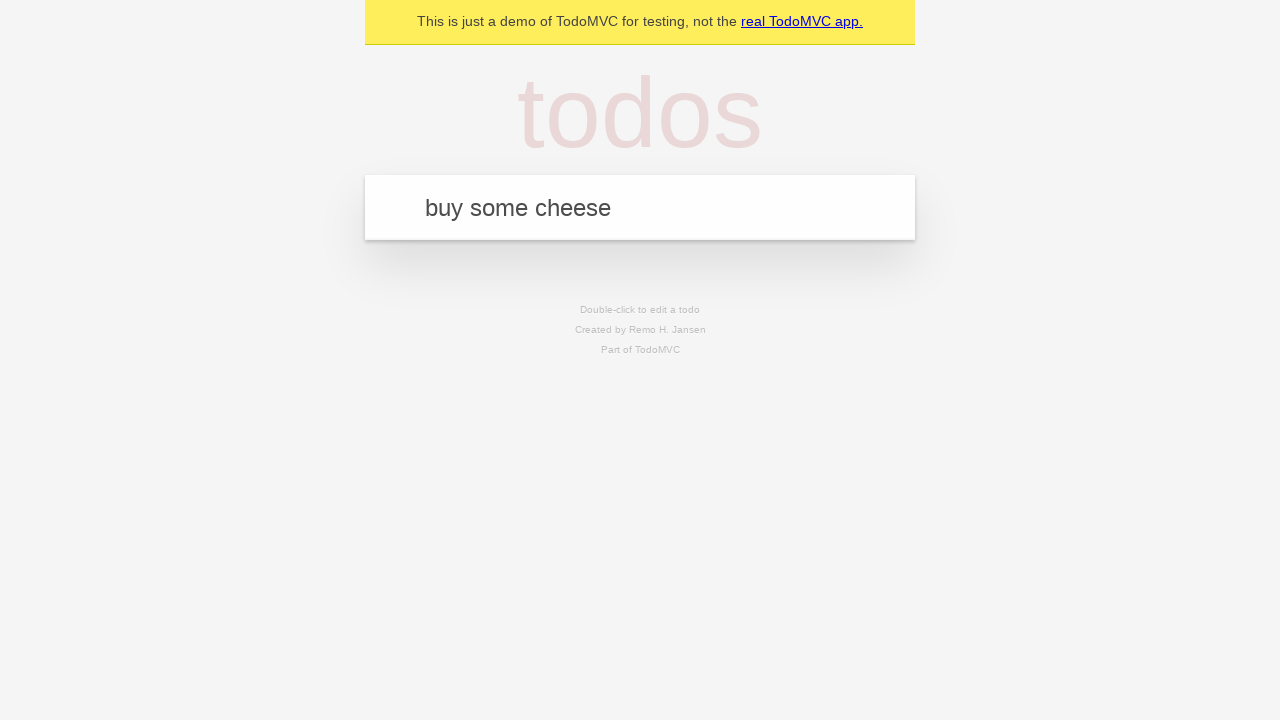

Pressed Enter to add first todo item on internal:attr=[placeholder="What needs to be done?"i]
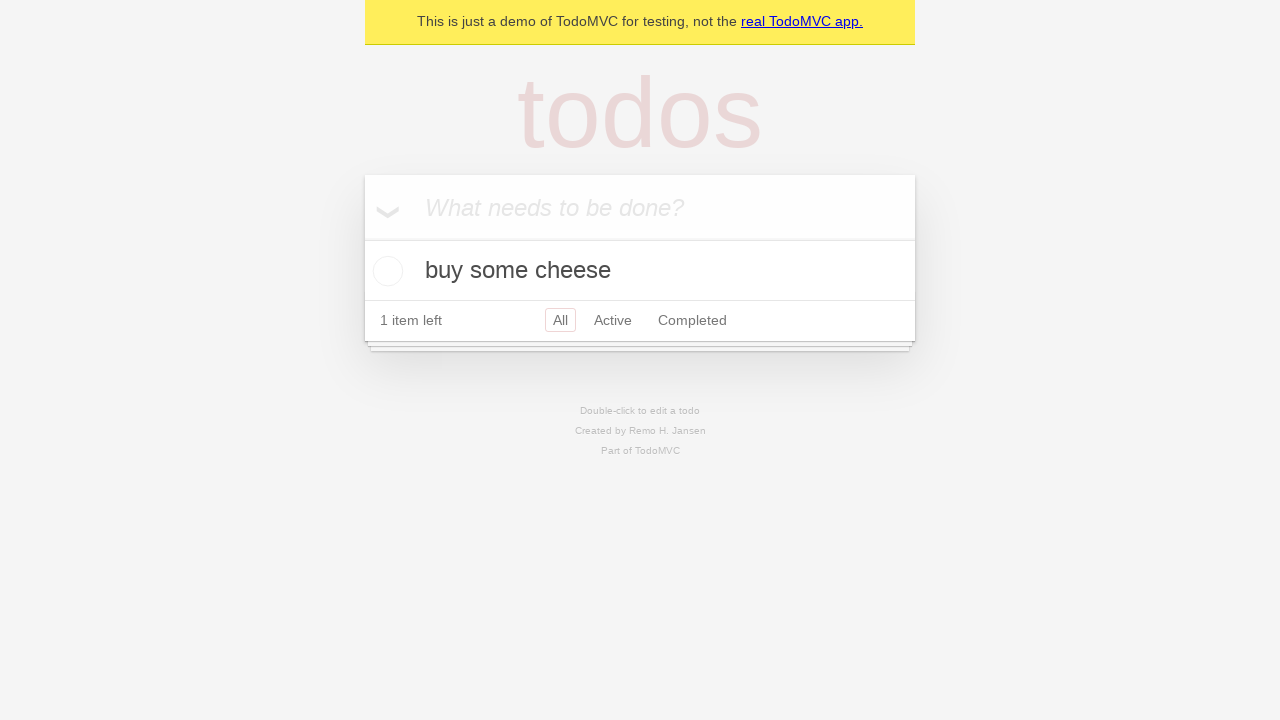

First todo item appeared in the list
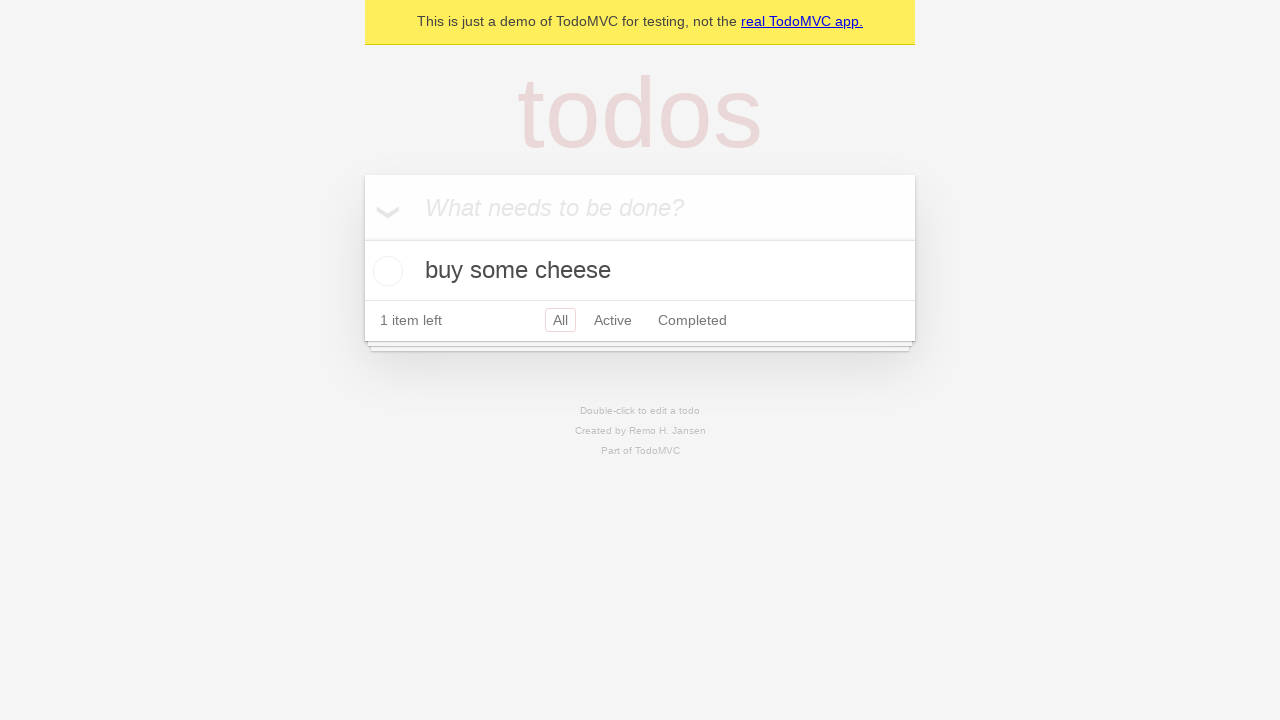

Filled todo input field with 'feed the cat' on internal:attr=[placeholder="What needs to be done?"i]
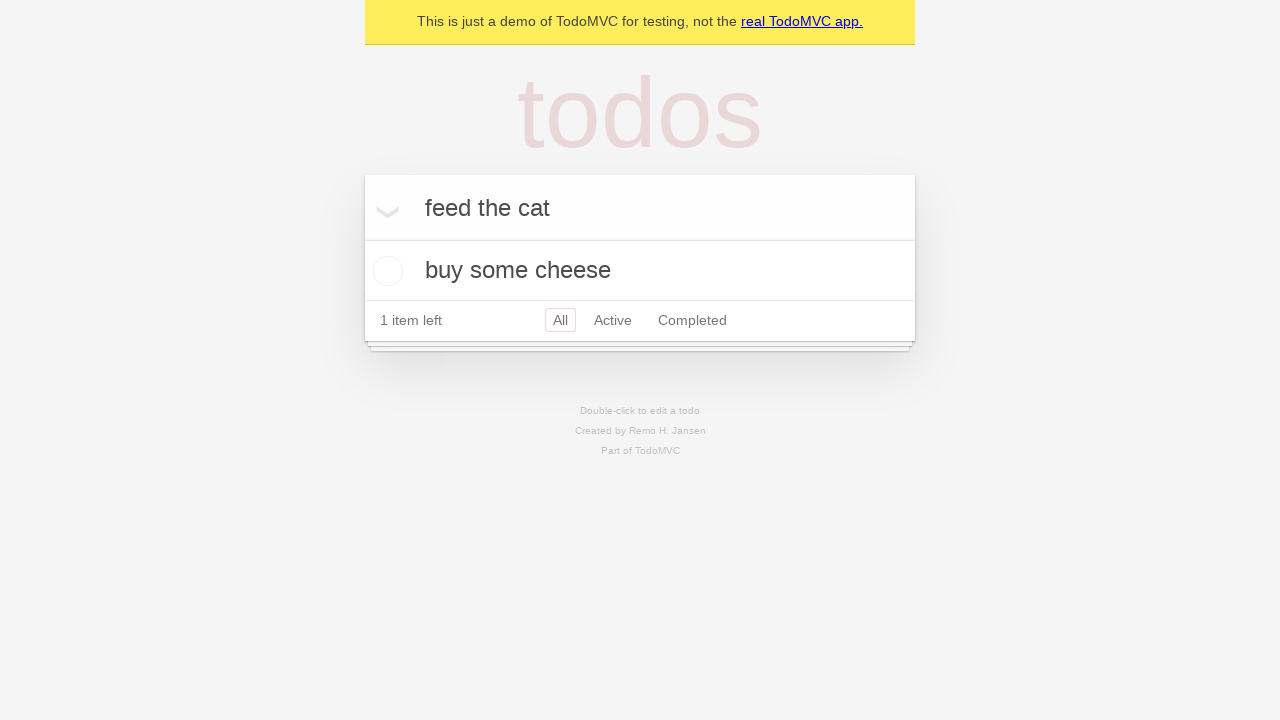

Pressed Enter to add second todo item on internal:attr=[placeholder="What needs to be done?"i]
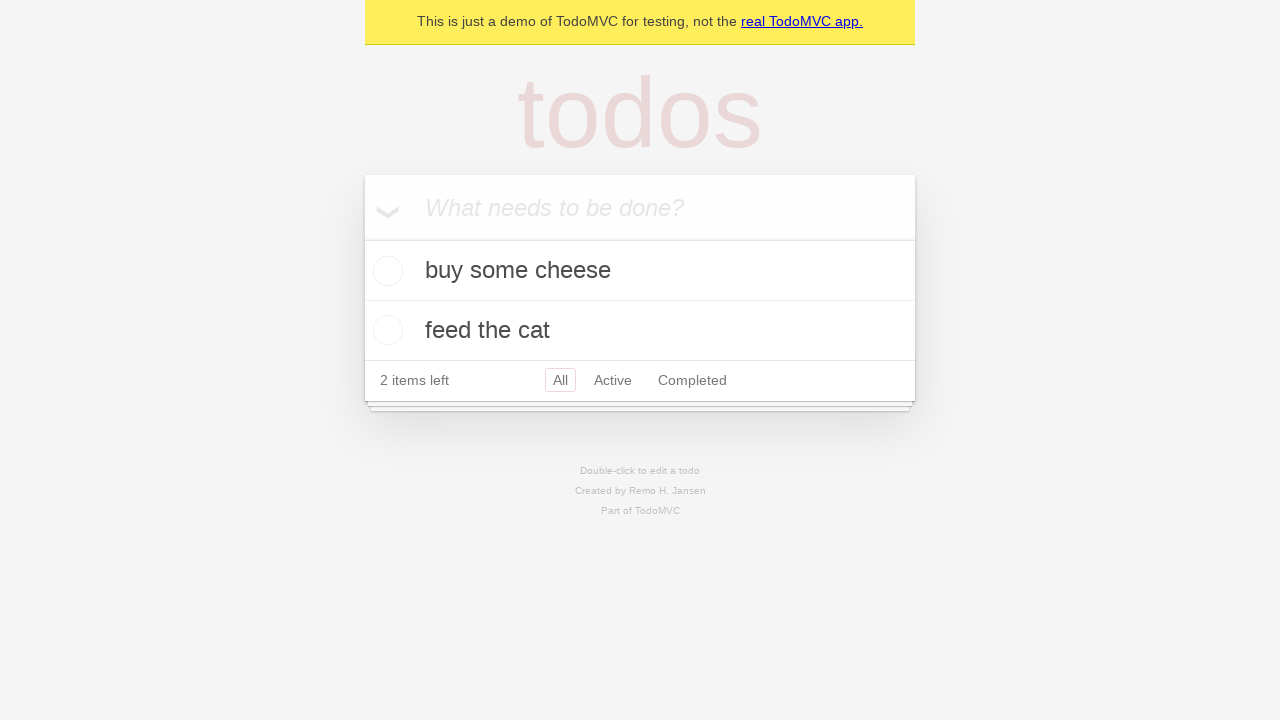

Verified both todo items are now present in the list
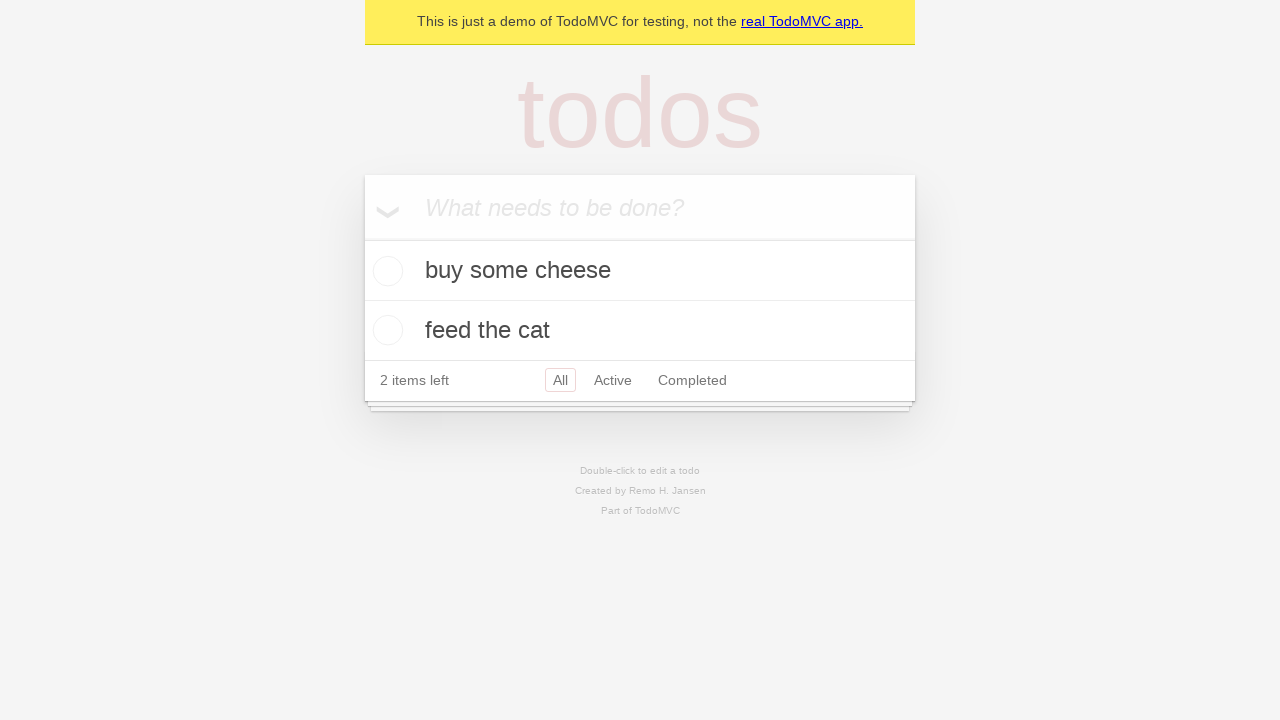

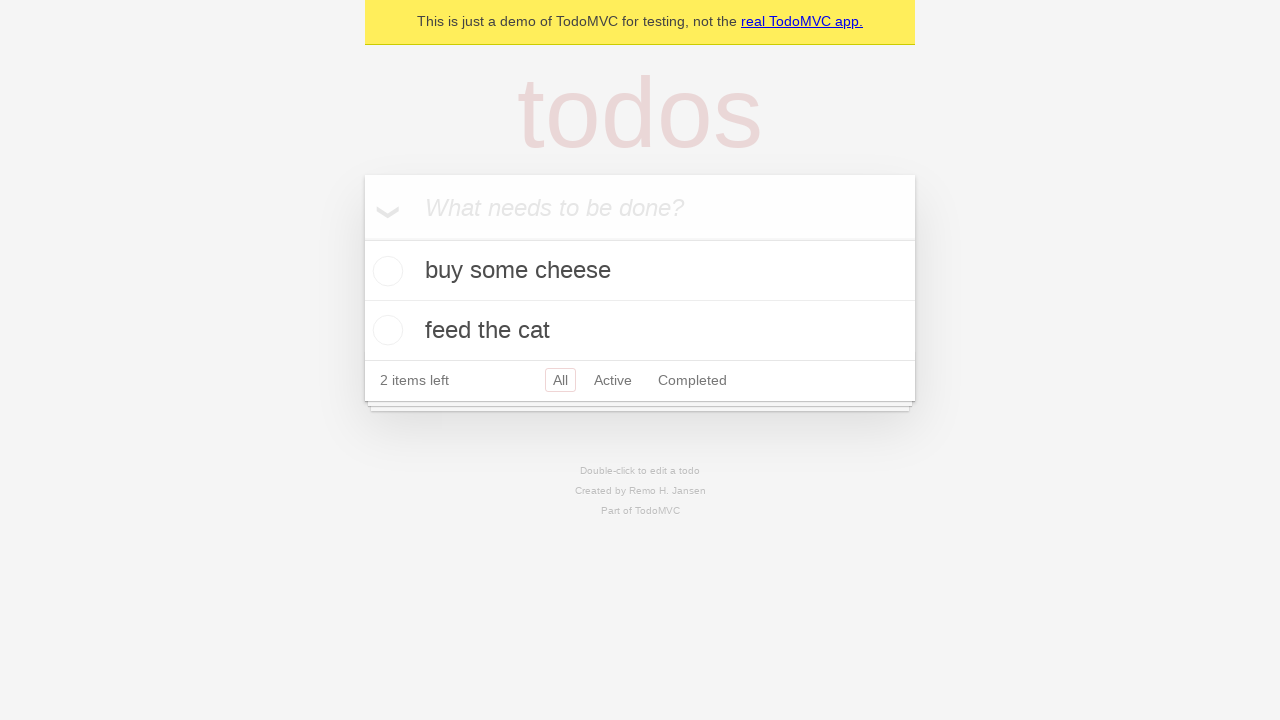